Tests editing a todo item by double-clicking and entering new text

Starting URL: https://demo.playwright.dev/todomvc

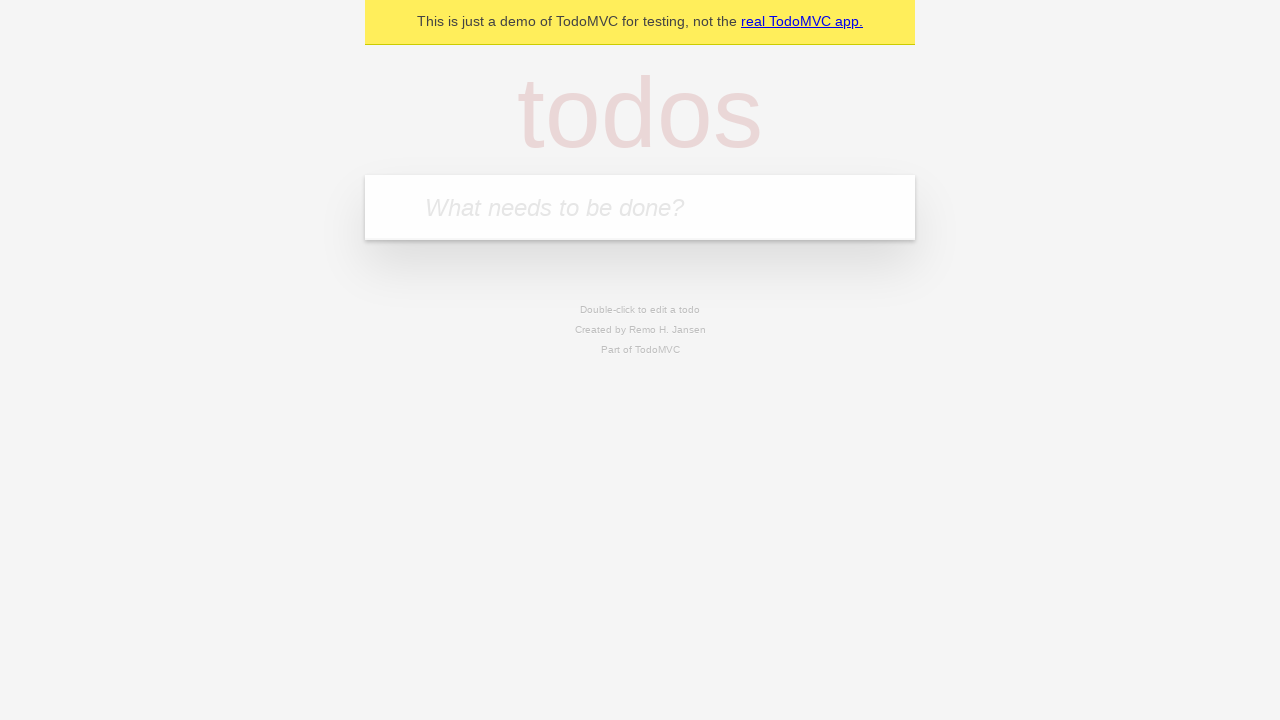

Filled todo input with 'buy some cheese' on internal:attr=[placeholder="What needs to be done?"i]
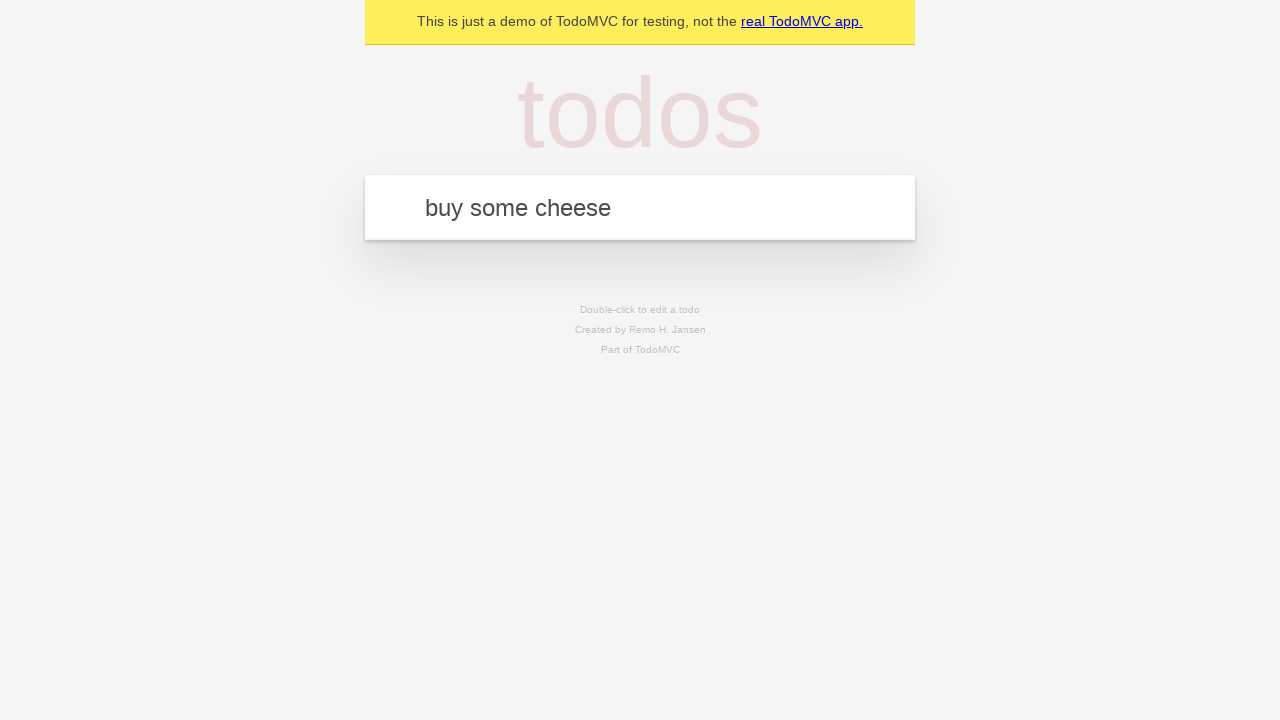

Pressed Enter to add first todo on internal:attr=[placeholder="What needs to be done?"i]
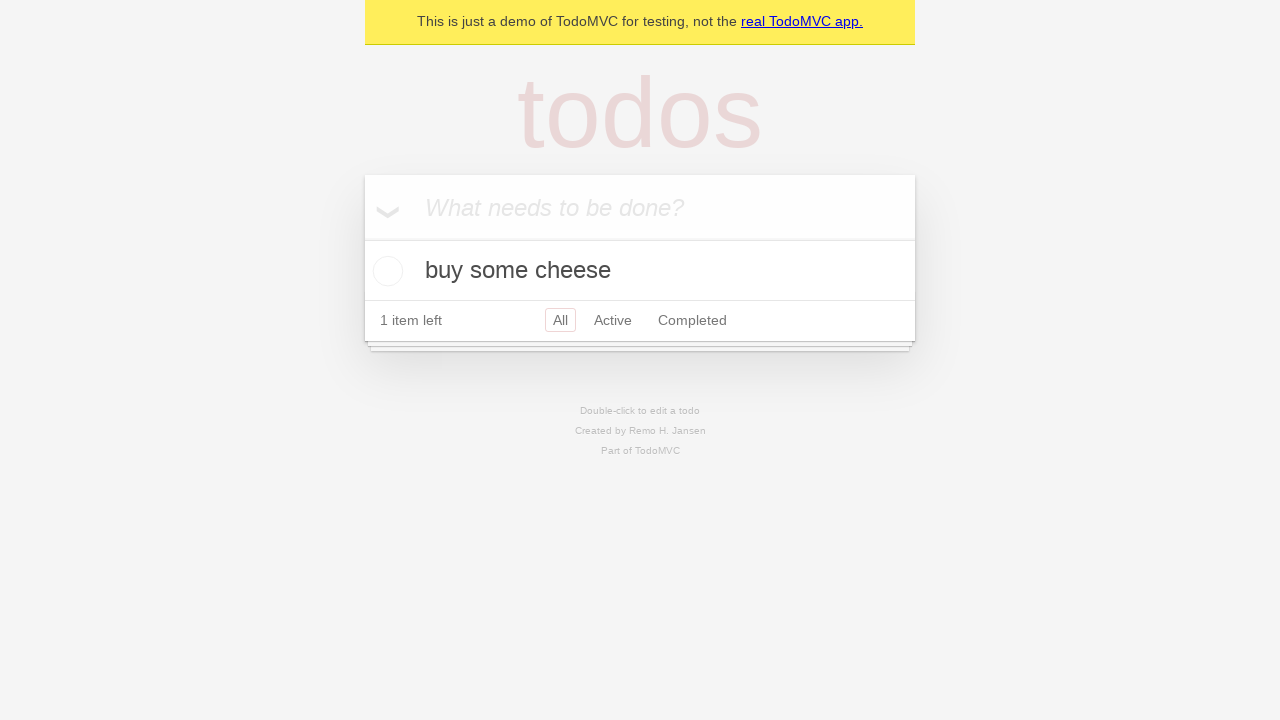

Filled todo input with 'feed the cat' on internal:attr=[placeholder="What needs to be done?"i]
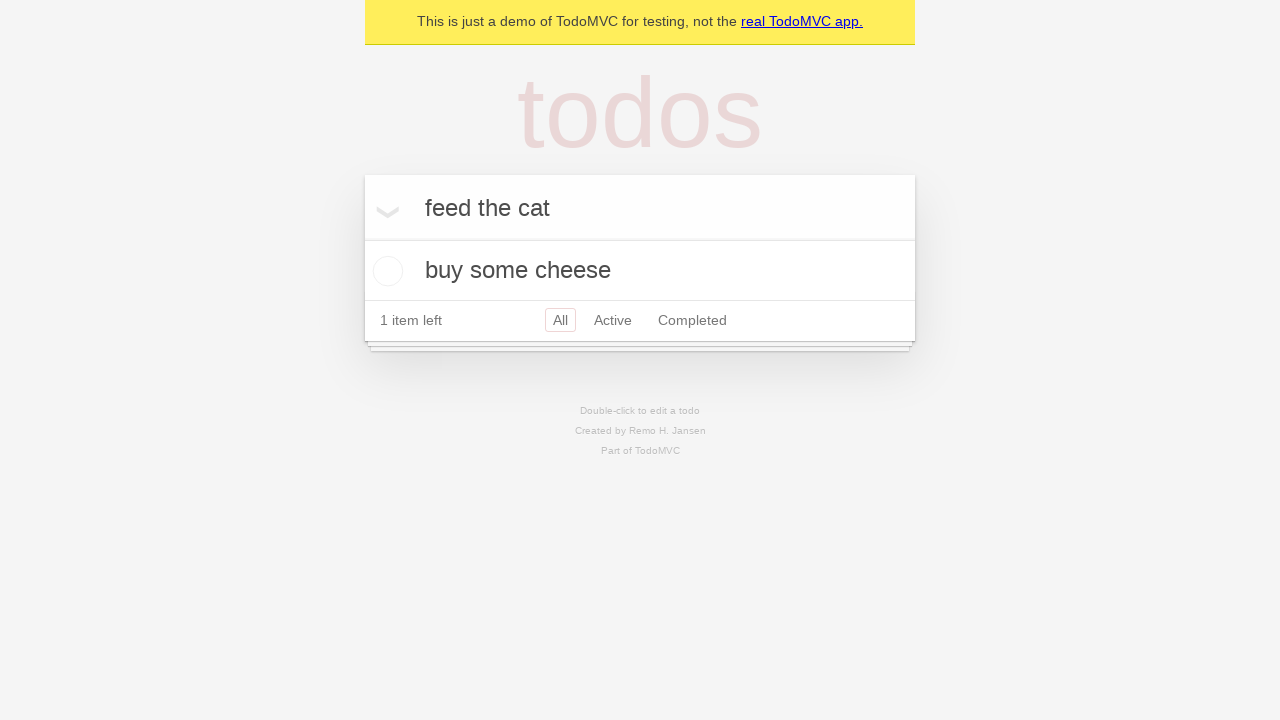

Pressed Enter to add second todo on internal:attr=[placeholder="What needs to be done?"i]
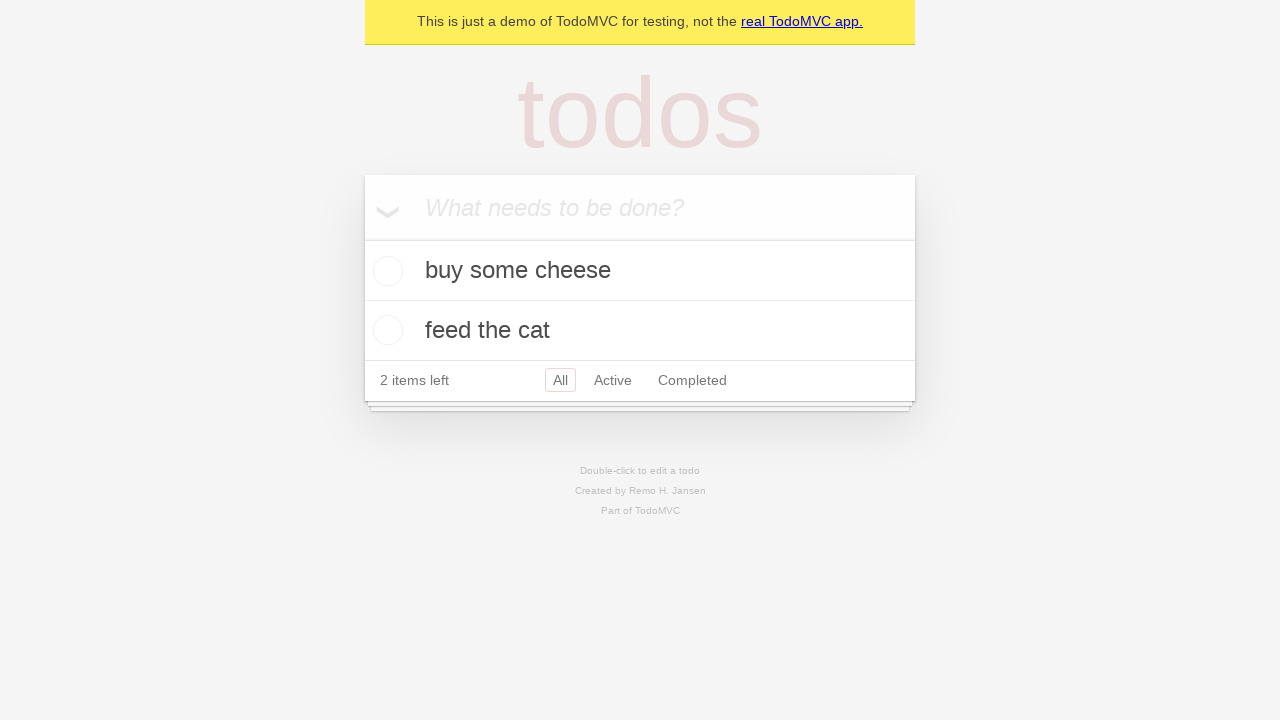

Filled todo input with 'book a doctors appointment' on internal:attr=[placeholder="What needs to be done?"i]
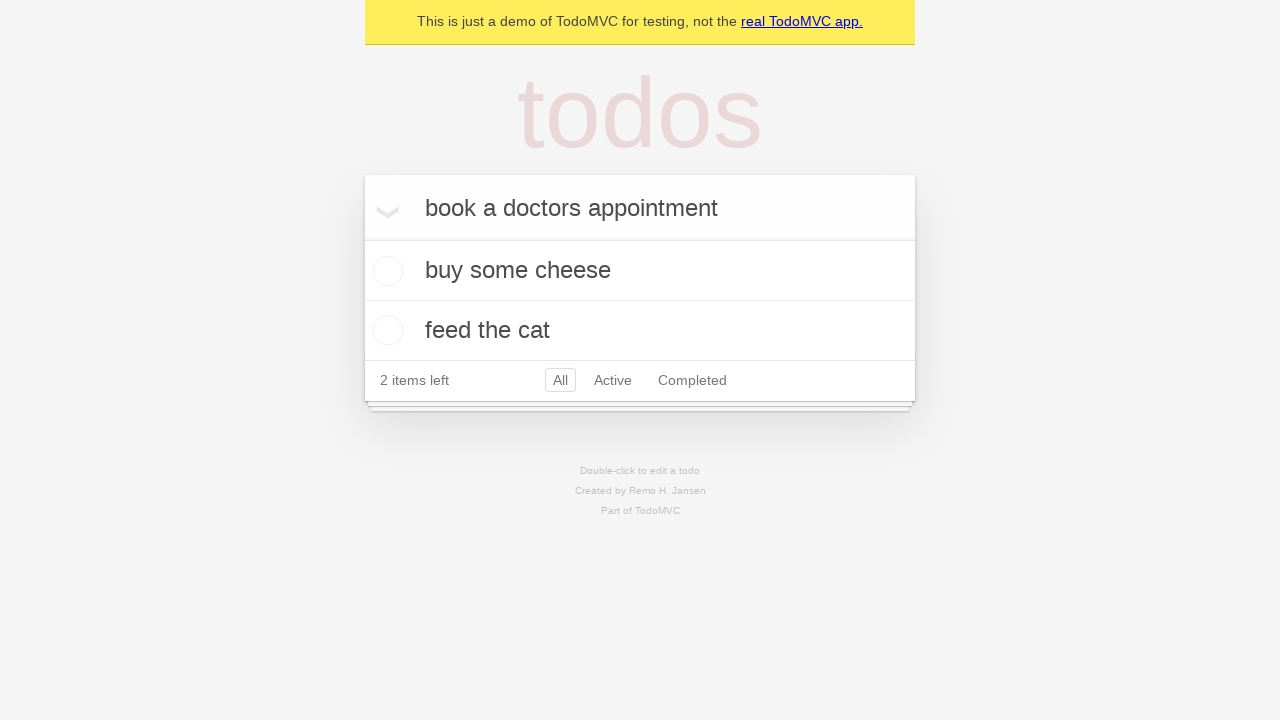

Pressed Enter to add third todo on internal:attr=[placeholder="What needs to be done?"i]
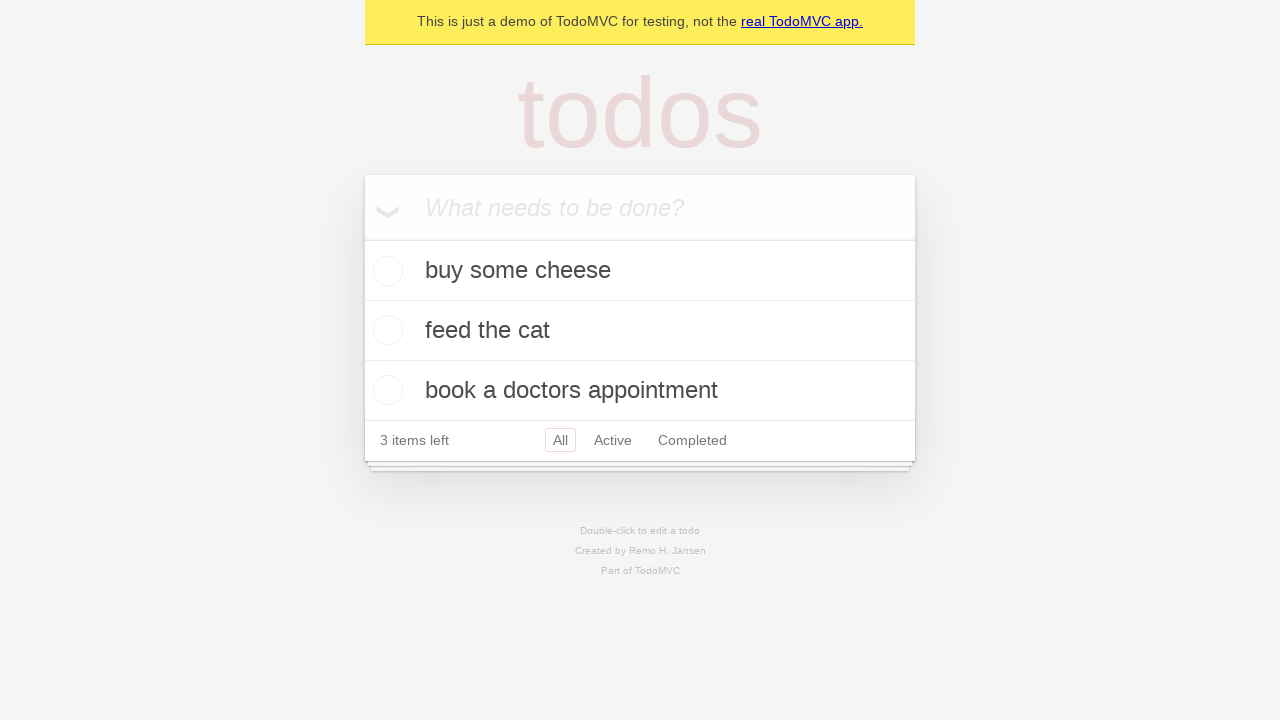

Retrieved all todo items
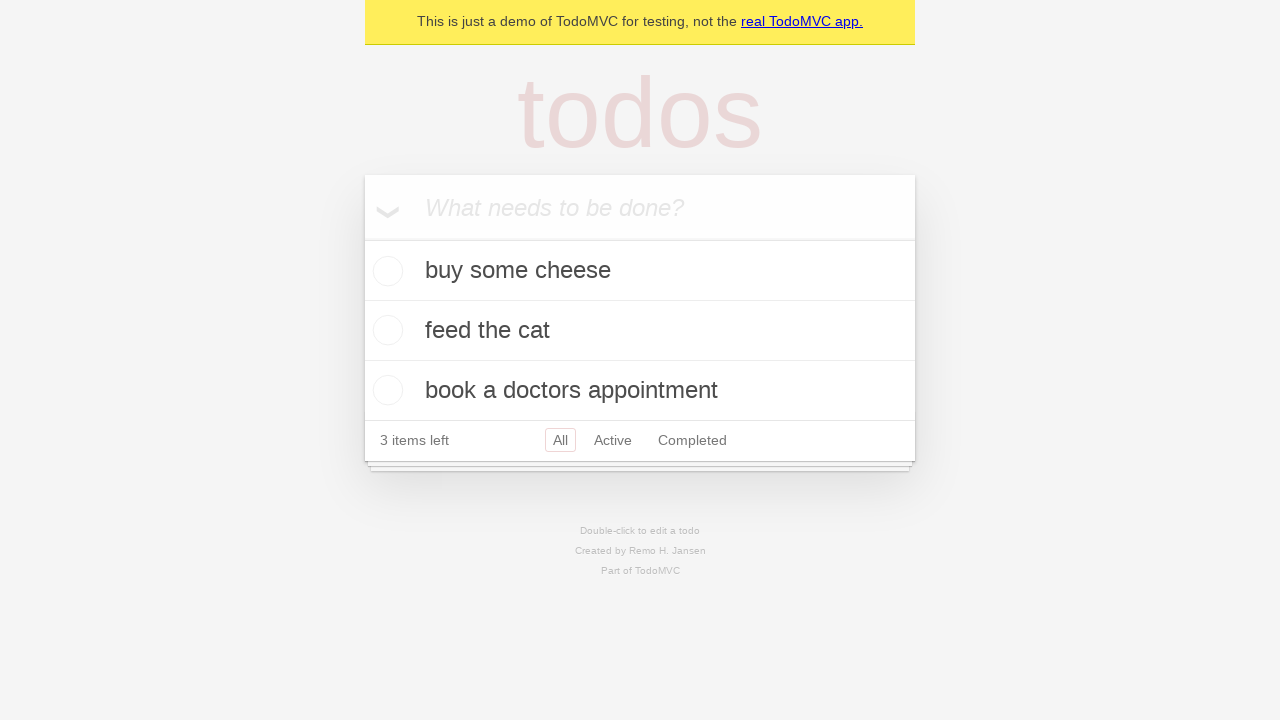

Selected the second todo item
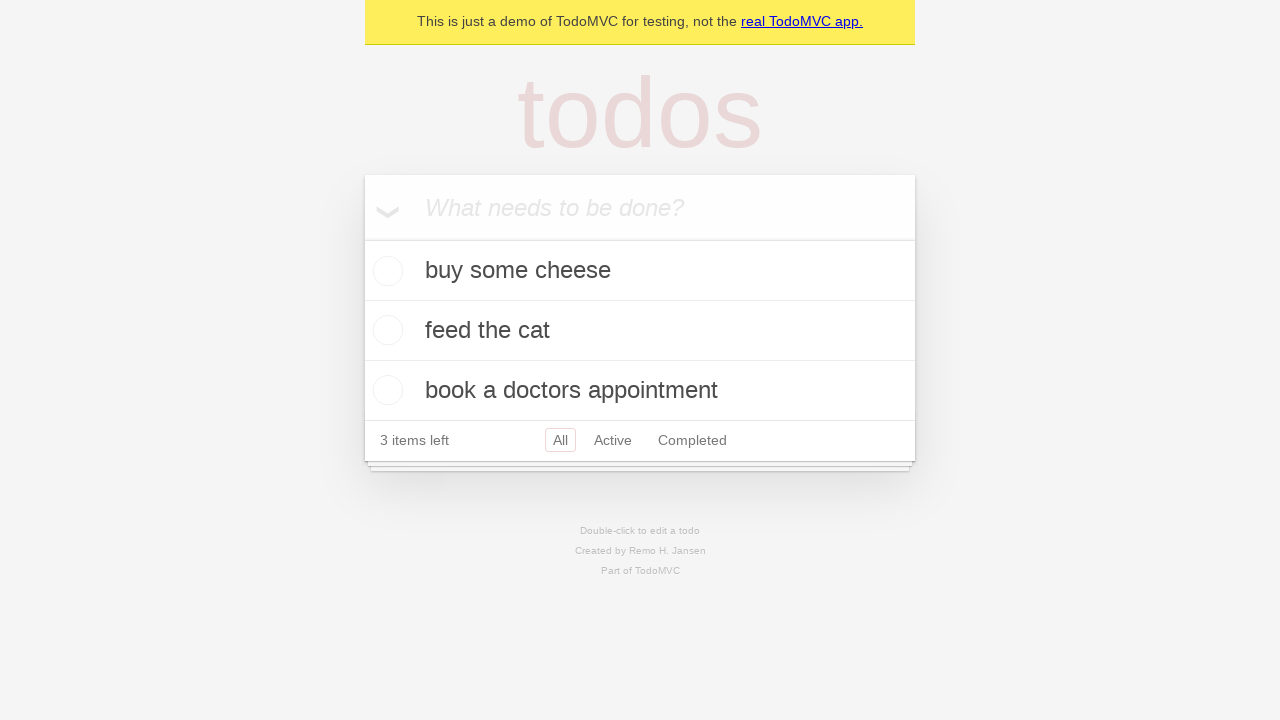

Double-clicked second todo item to enter edit mode at (640, 331) on internal:testid=[data-testid="todo-item"s] >> nth=1
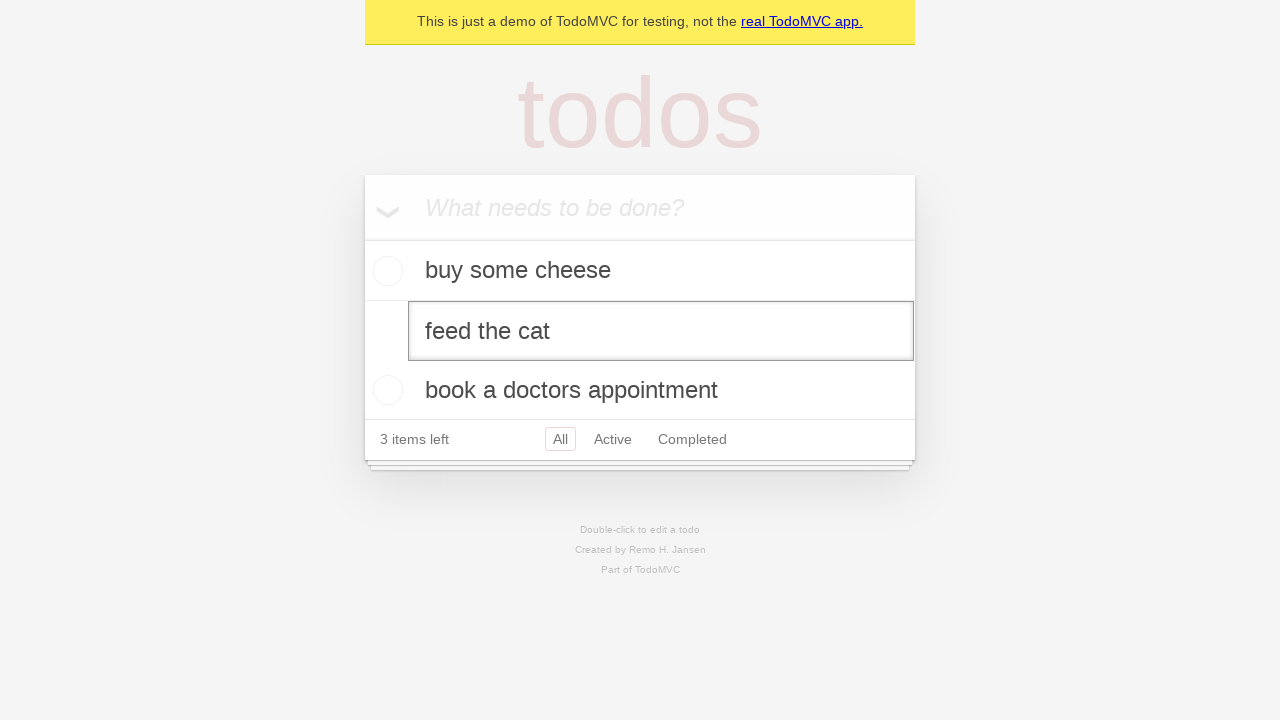

Filled edit field with new text 'buy some sausages' on internal:testid=[data-testid="todo-item"s] >> nth=1 >> internal:role=textbox[nam
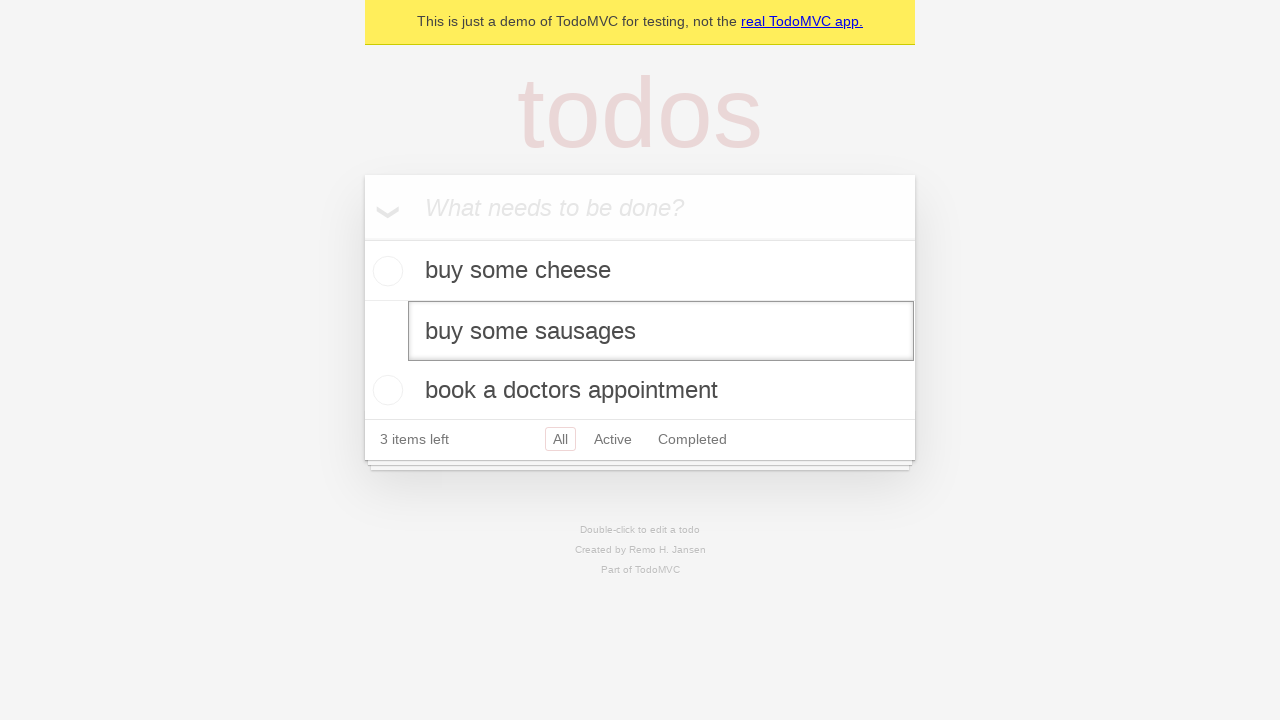

Pressed Enter to confirm edit and save new todo text on internal:testid=[data-testid="todo-item"s] >> nth=1 >> internal:role=textbox[nam
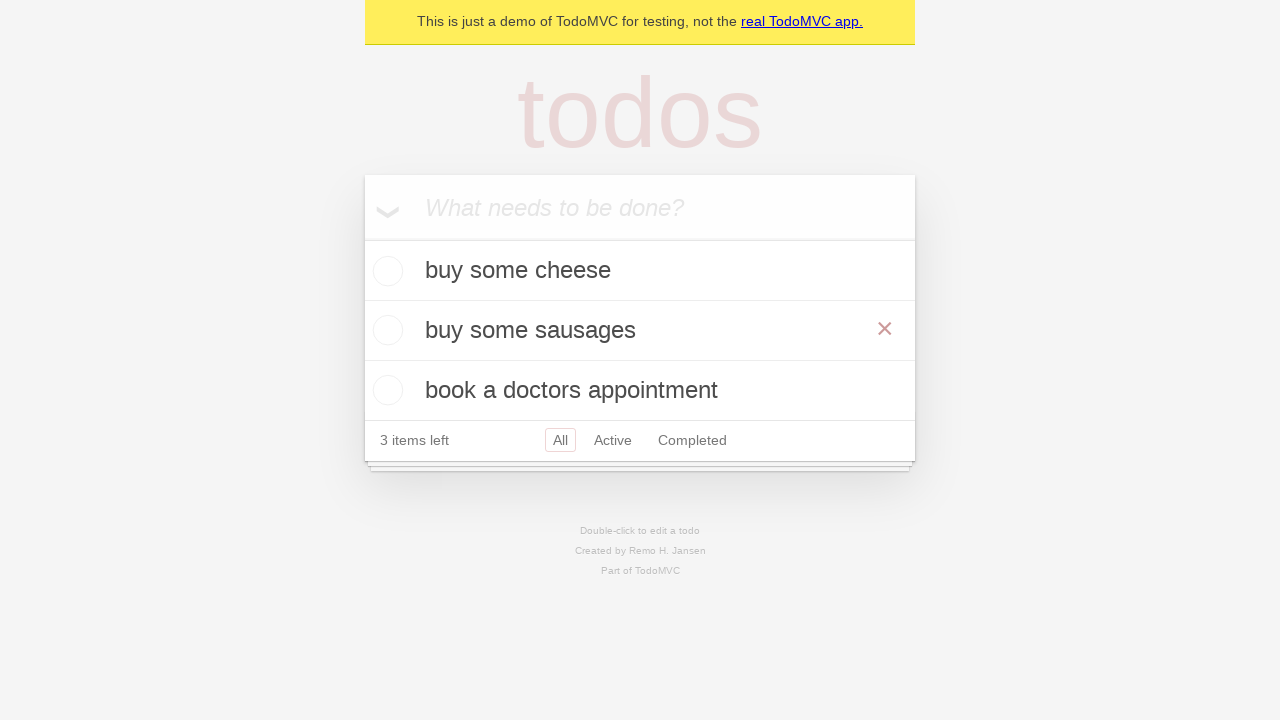

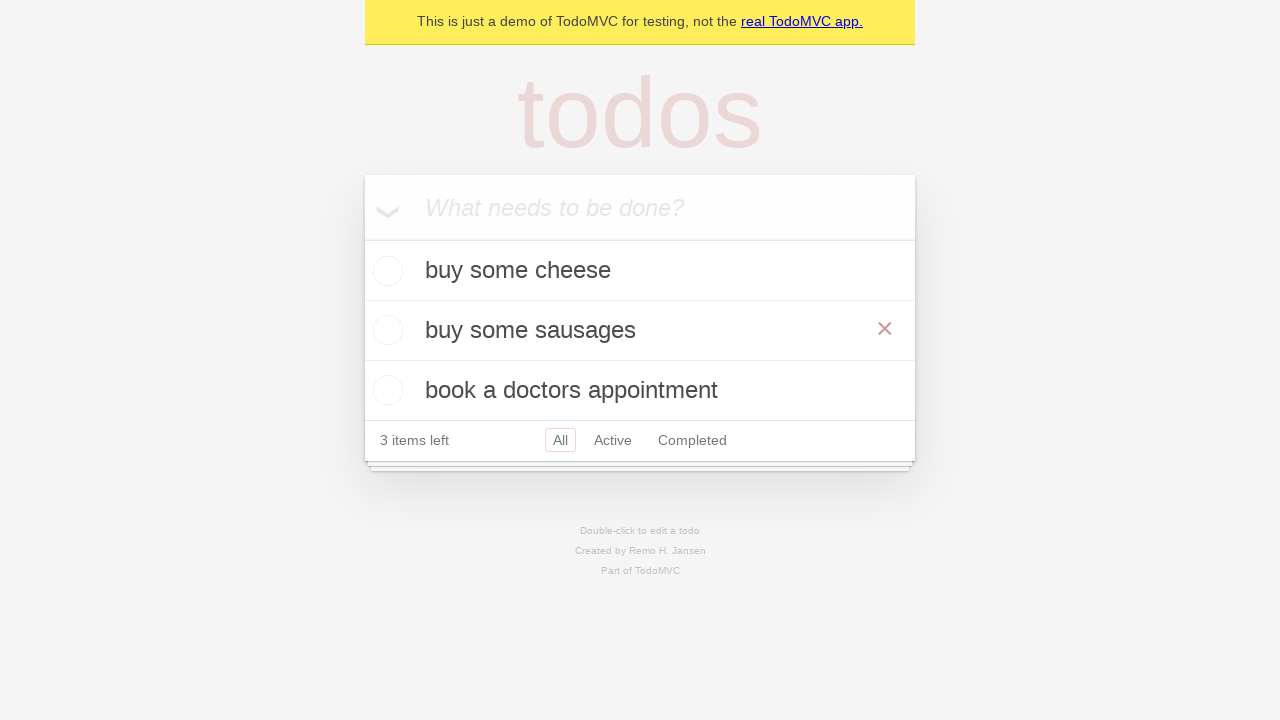